Tests clicking a sequence of dynamically enabled buttons, where each button enables the next one, and verifies the success message appears.

Starting URL: https://testpages.eviltester.com/styled/dynamic-buttons-disabled.html

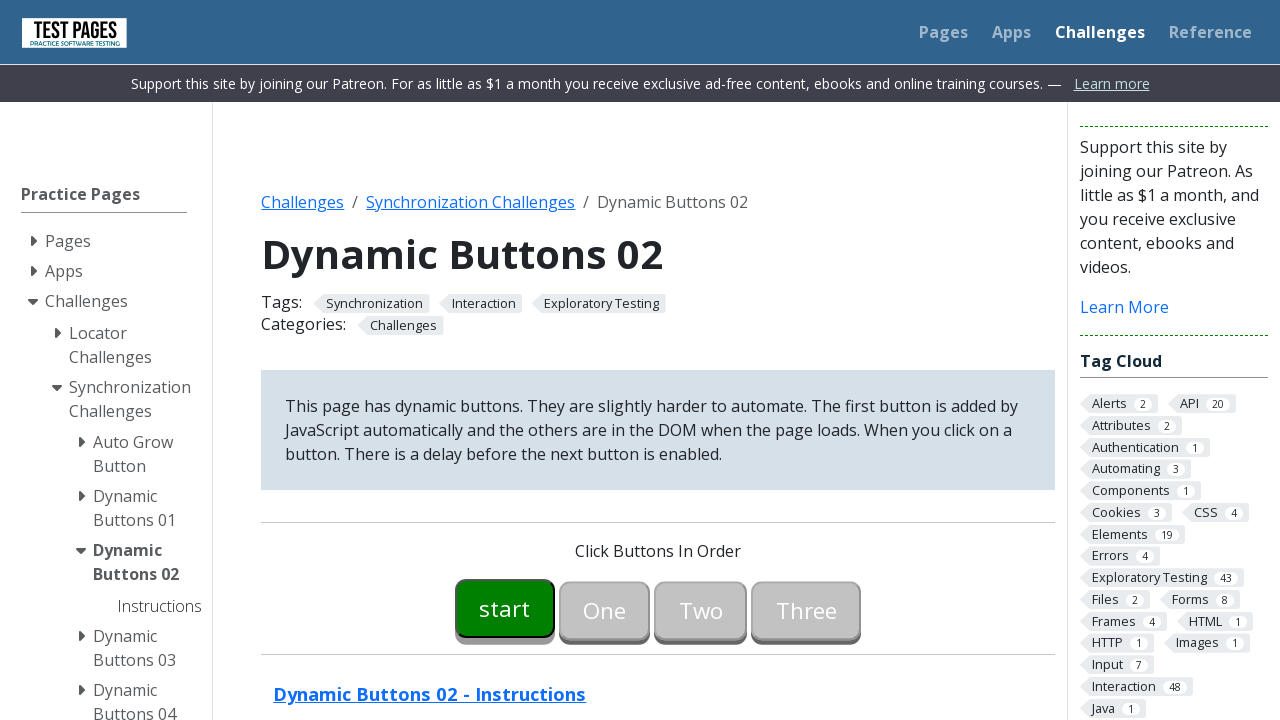

Waited for button00 to be enabled
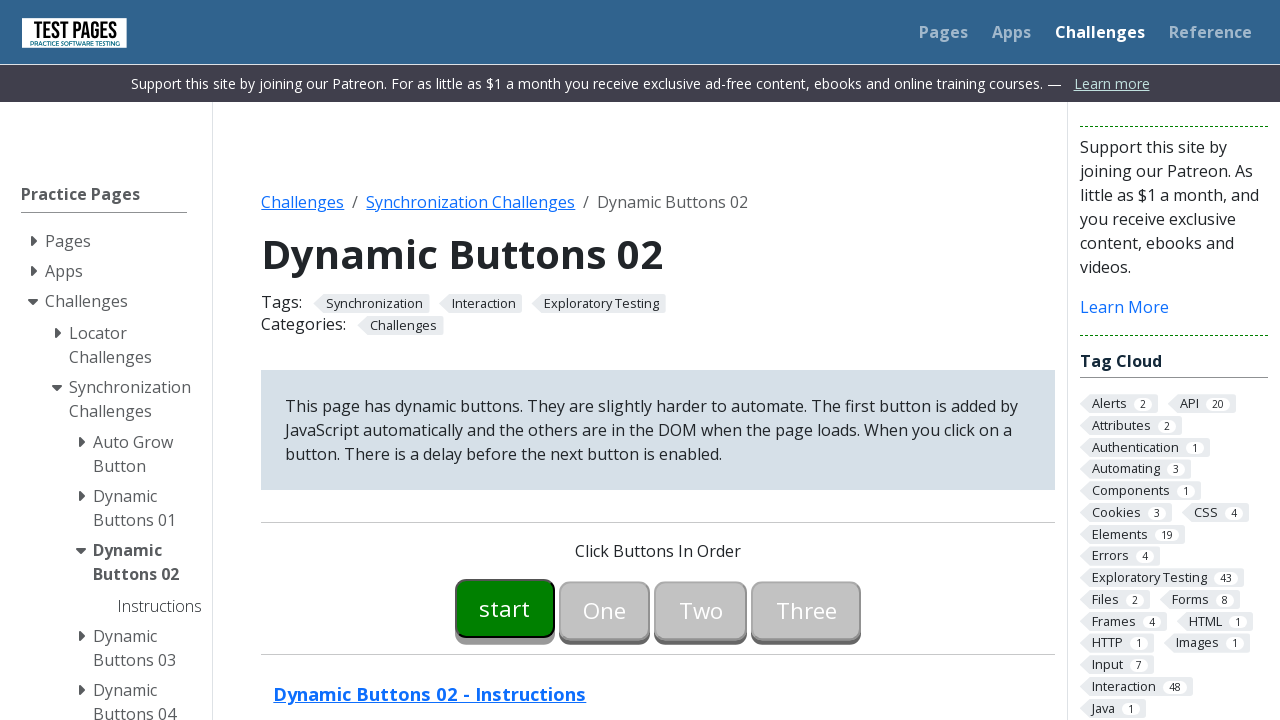

Clicked button00 at (505, 608) on #button00
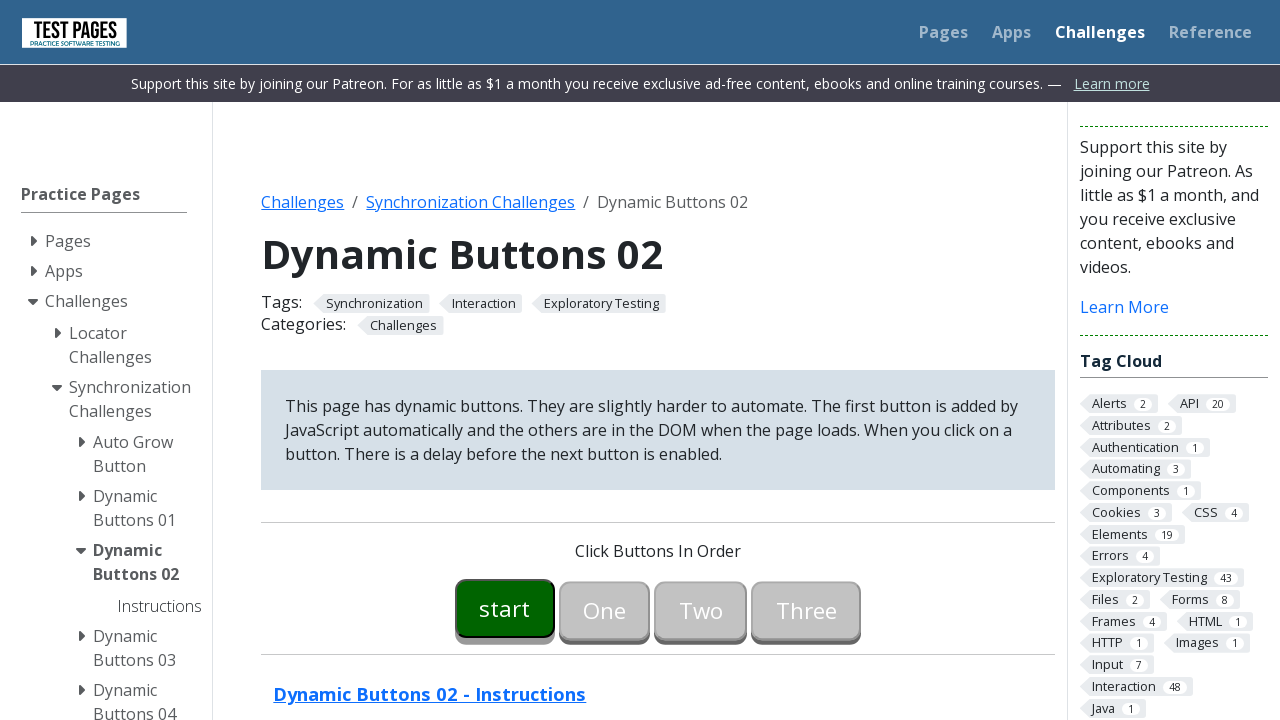

Waited for button01 to be enabled
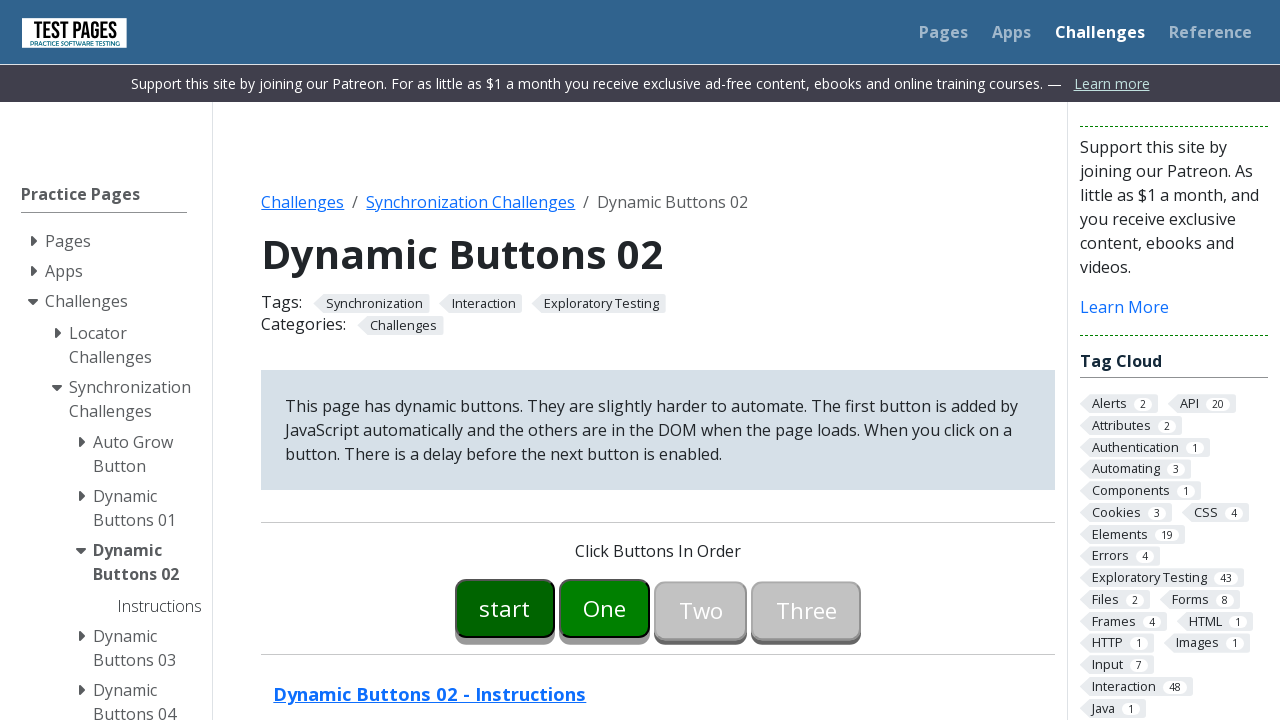

Clicked button01 at (605, 608) on #button01
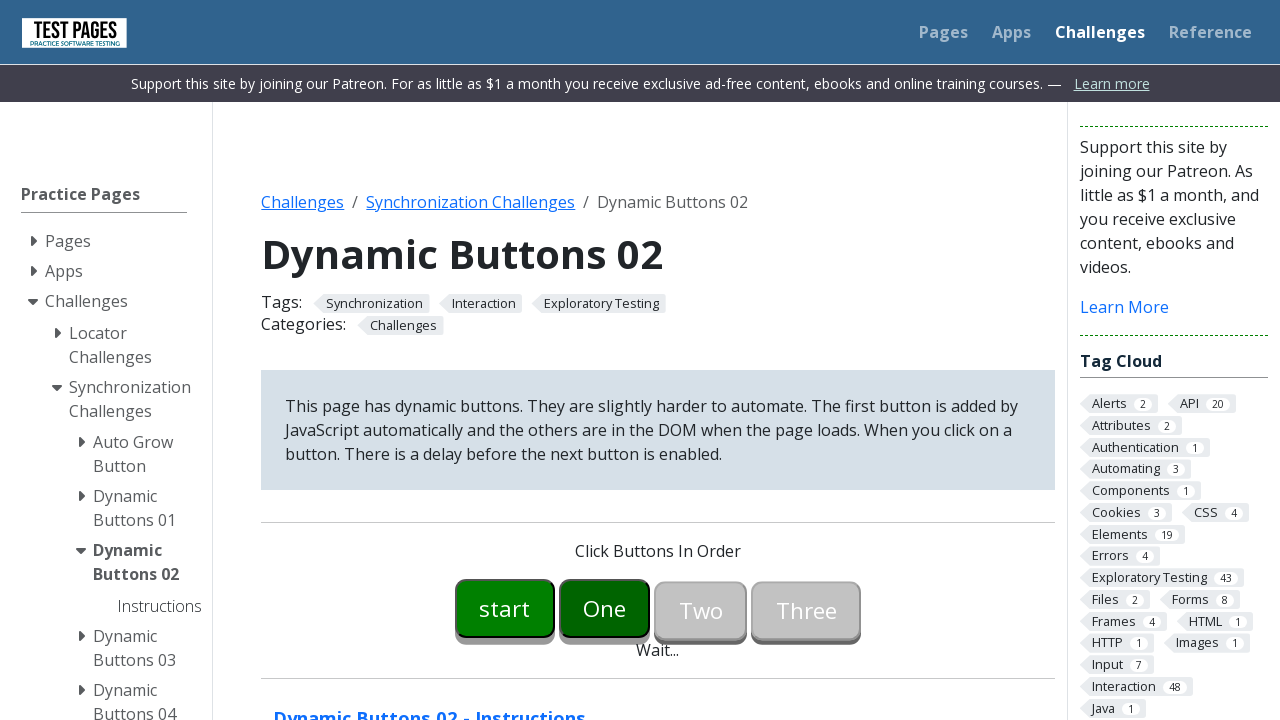

Waited for button02 to be enabled
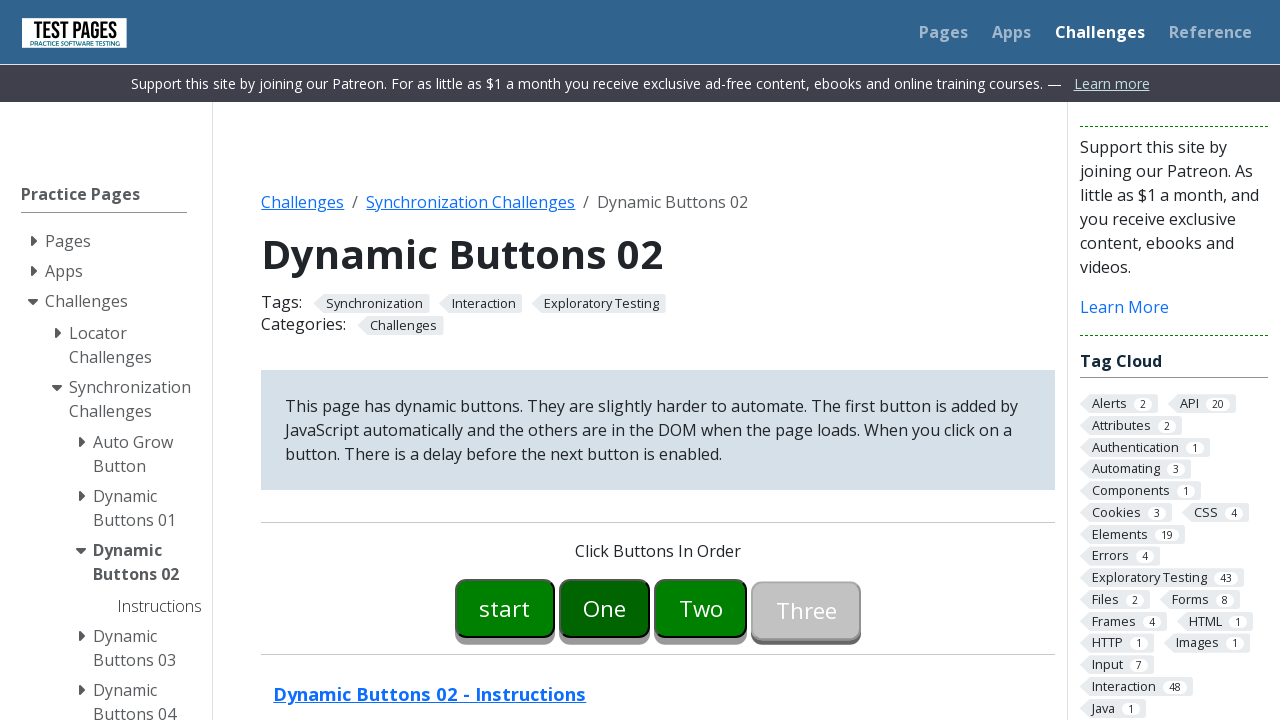

Clicked button02 at (701, 608) on #button02
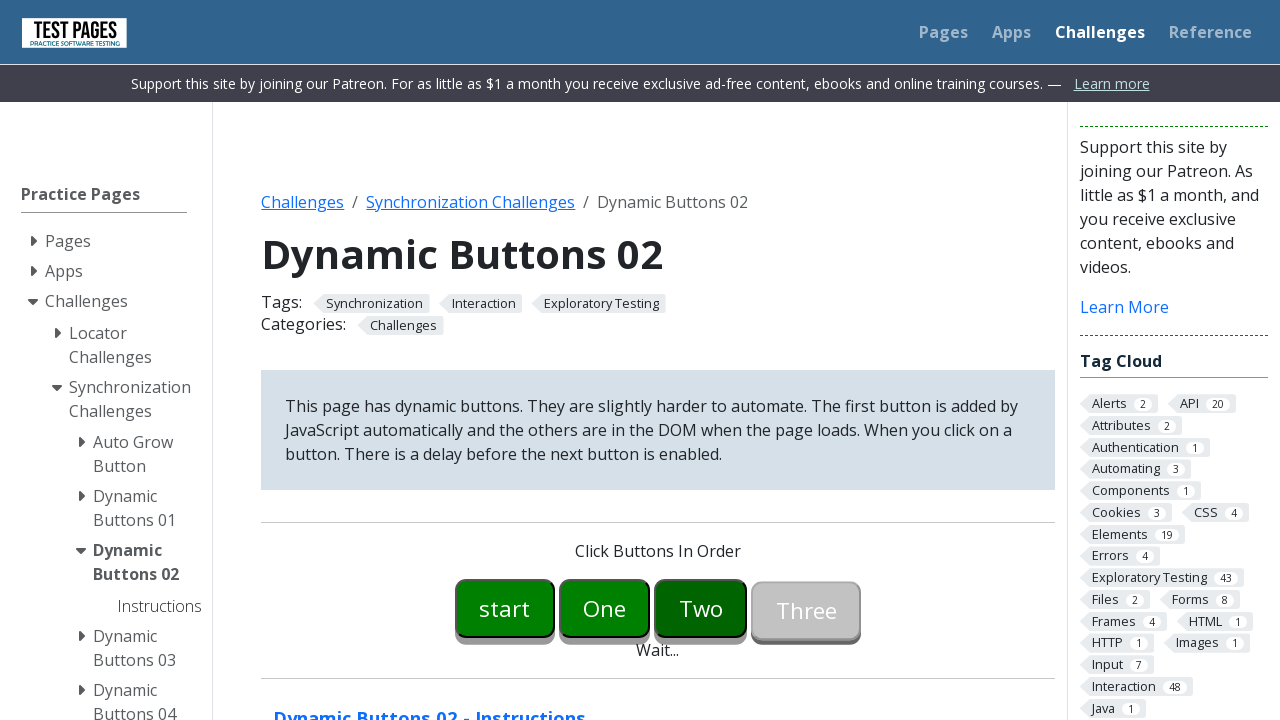

Waited for button03 to be enabled
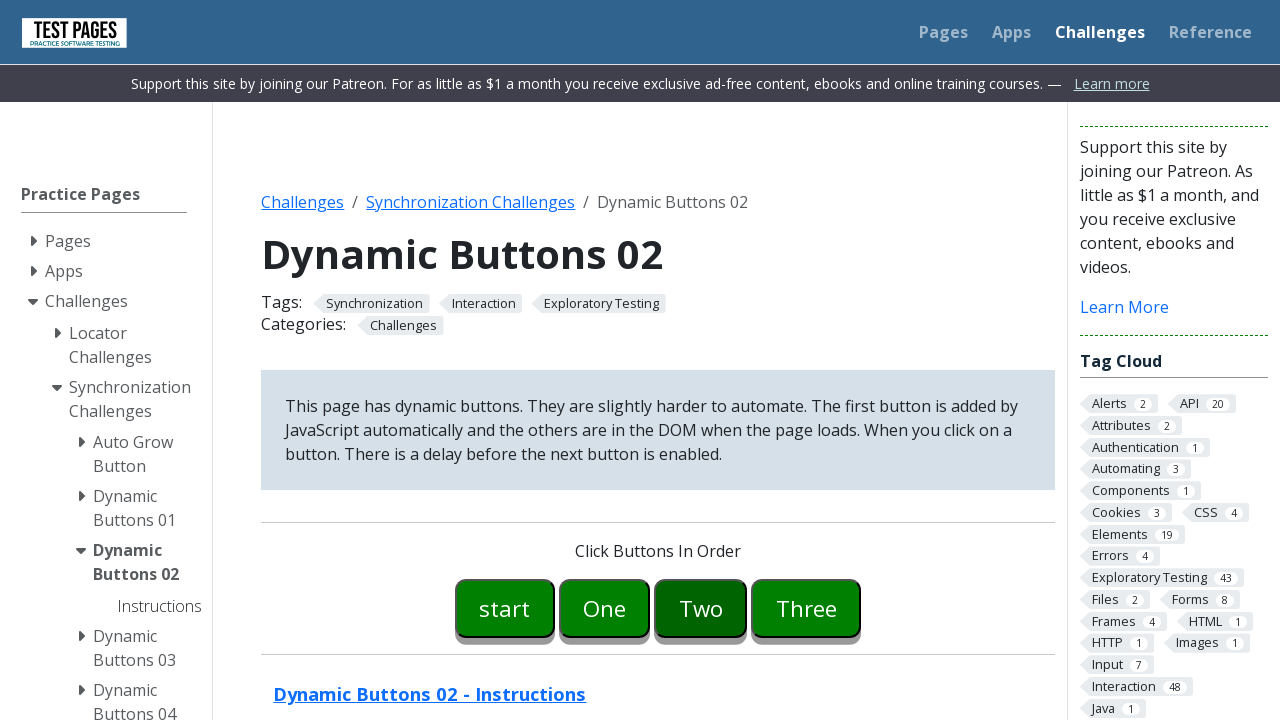

Clicked button03 at (806, 608) on #button03
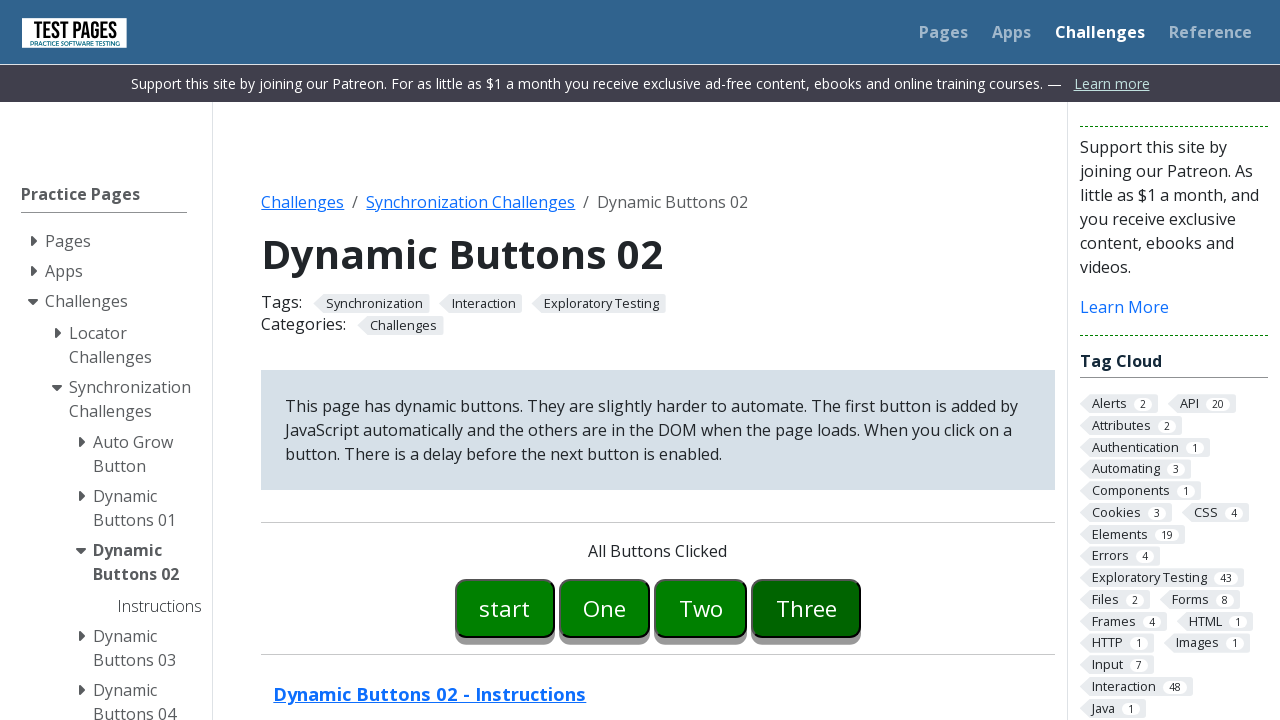

Verified success message 'All Buttons Clicked' appeared
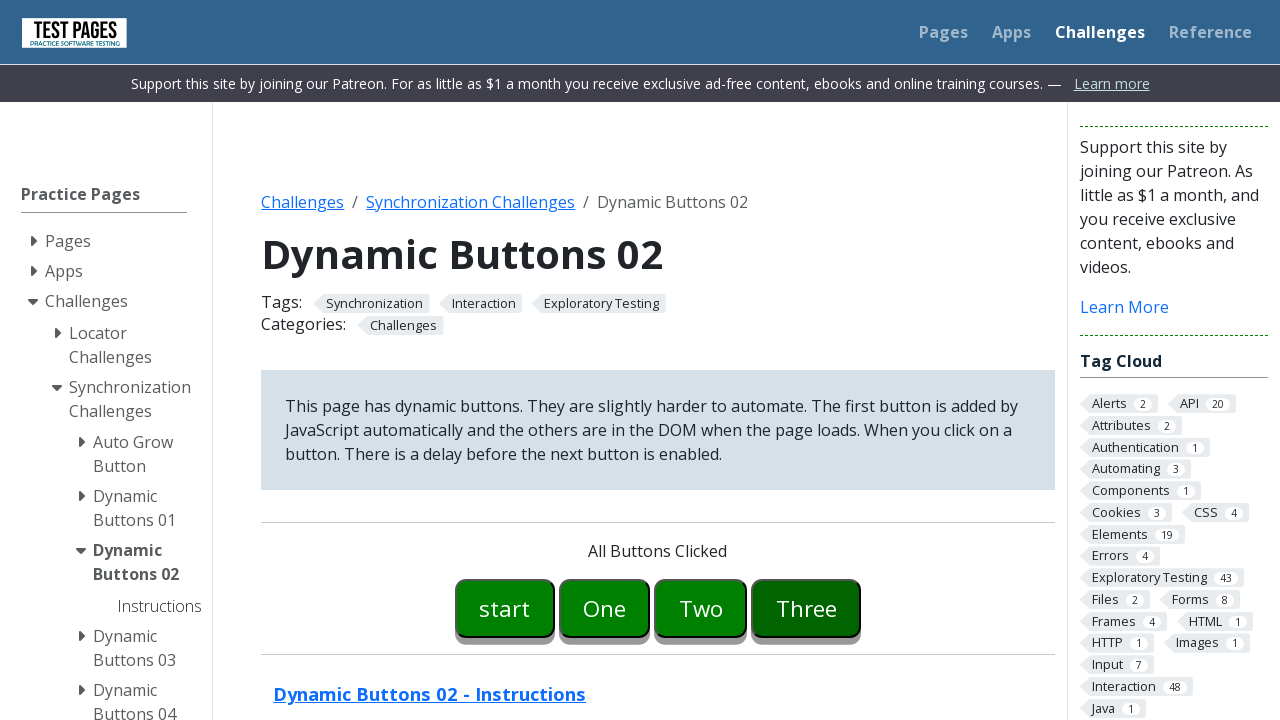

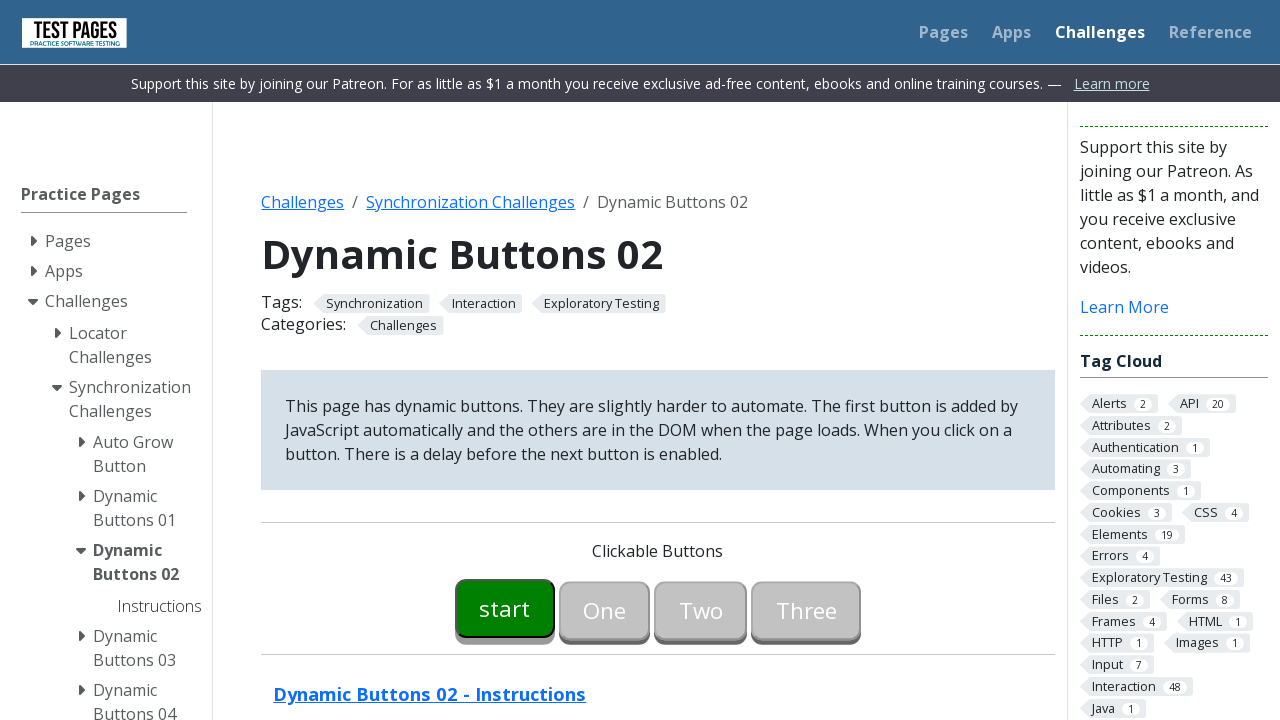